Tests the "load more" pagination functionality on a real estate listing page by clicking the show more button multiple times and verifying that property listings are displayed.

Starting URL: https://www.fivestars-thailand.com/en/sale/phuket

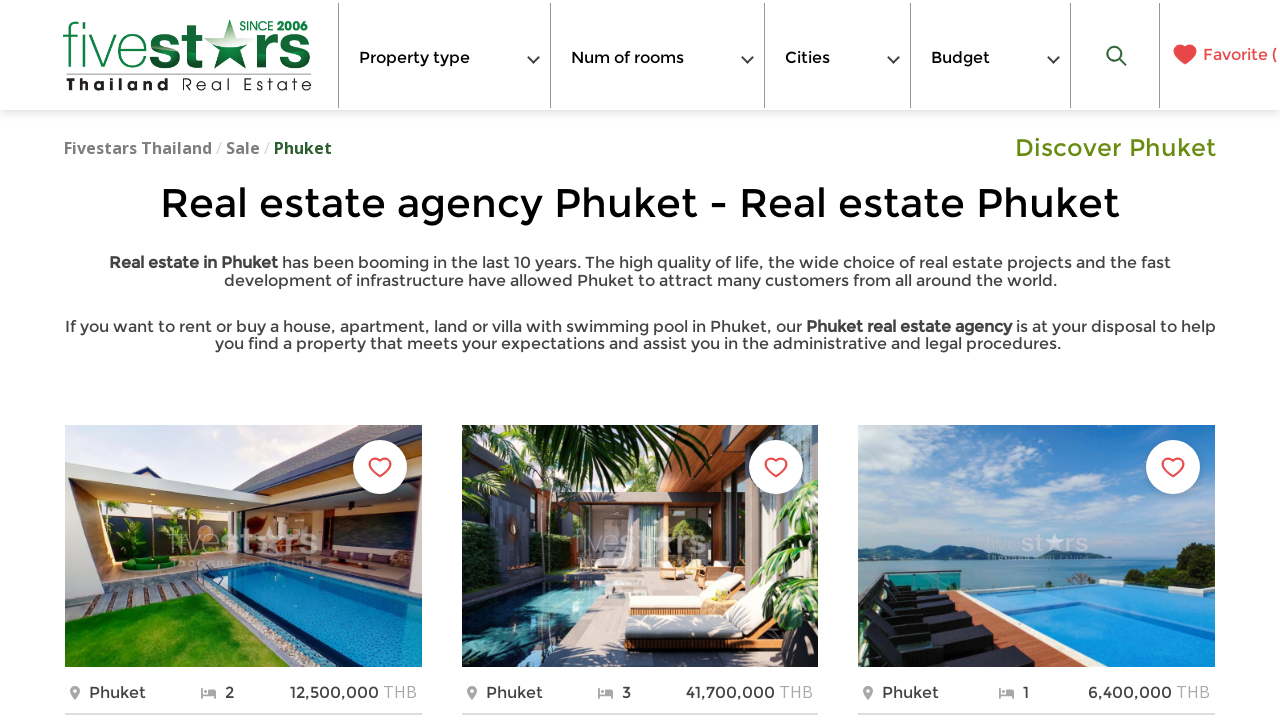

Initial property listings loaded on Phuket real estate page
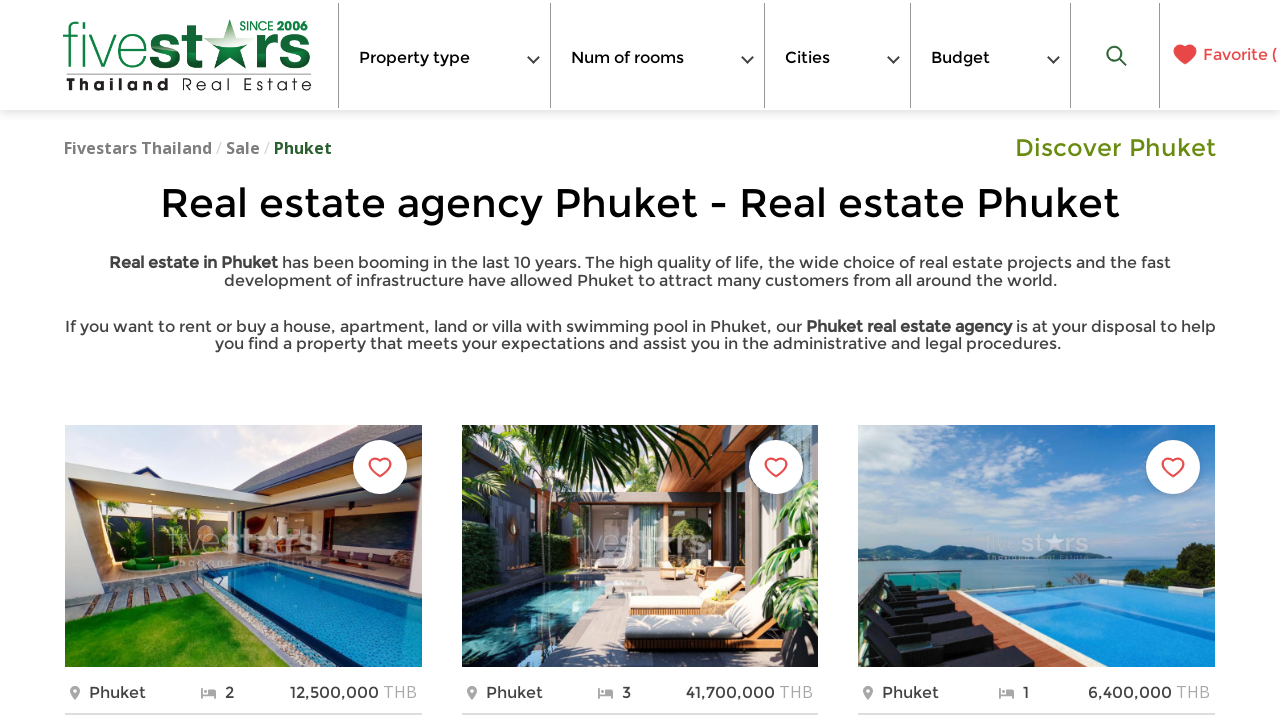

Clicked 'show more' button (iteration 1/7) at (640, 361) on #show-more
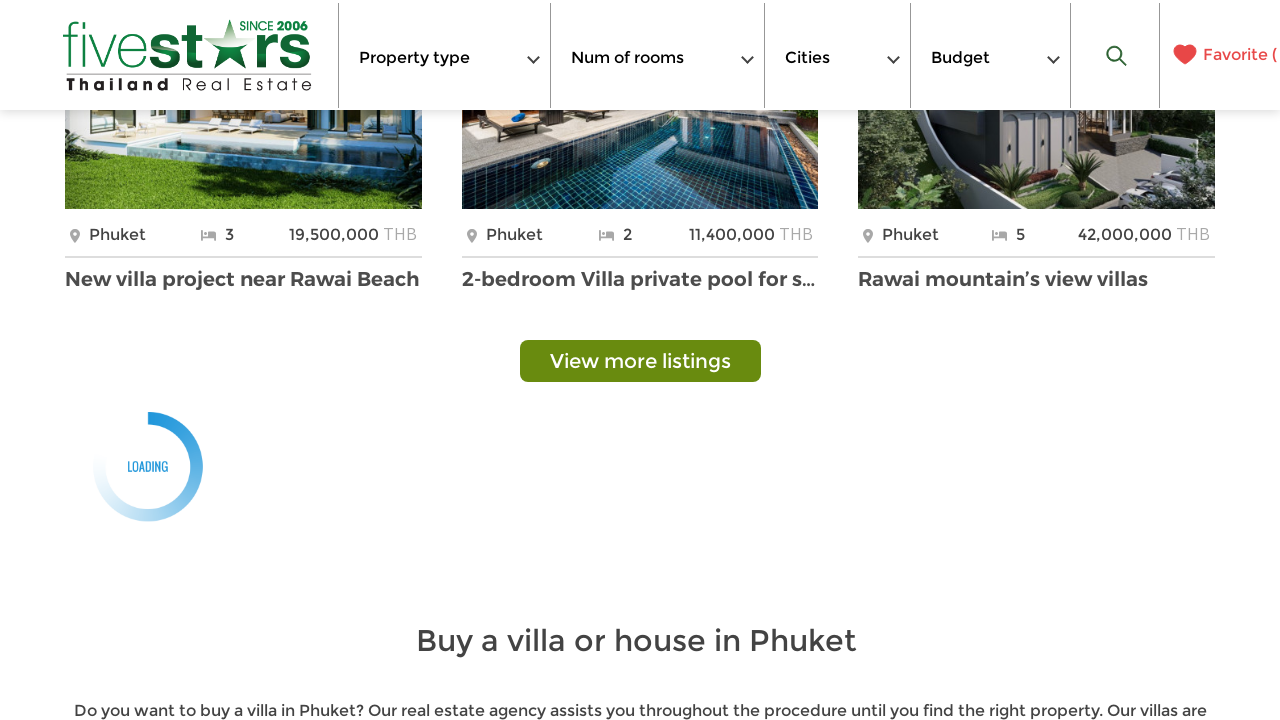

Waited for new property listings to load (iteration 1/7)
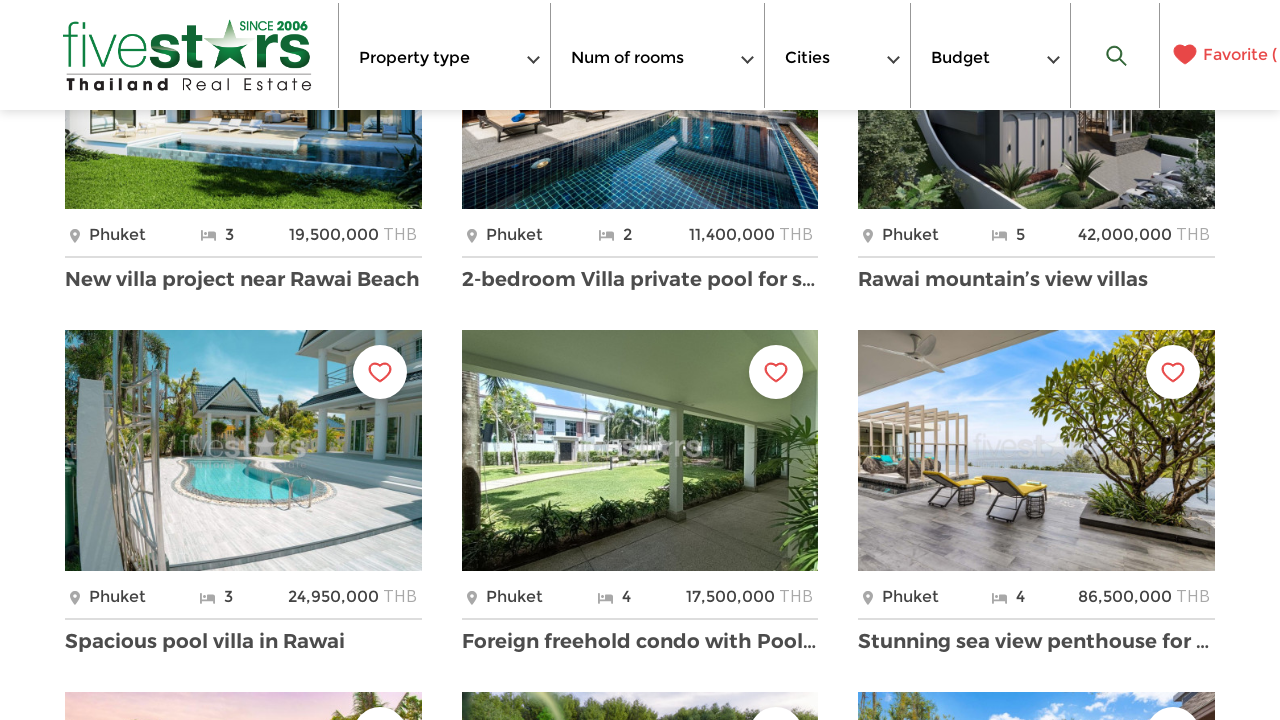

Clicked 'show more' button (iteration 2/7) at (640, 361) on #show-more
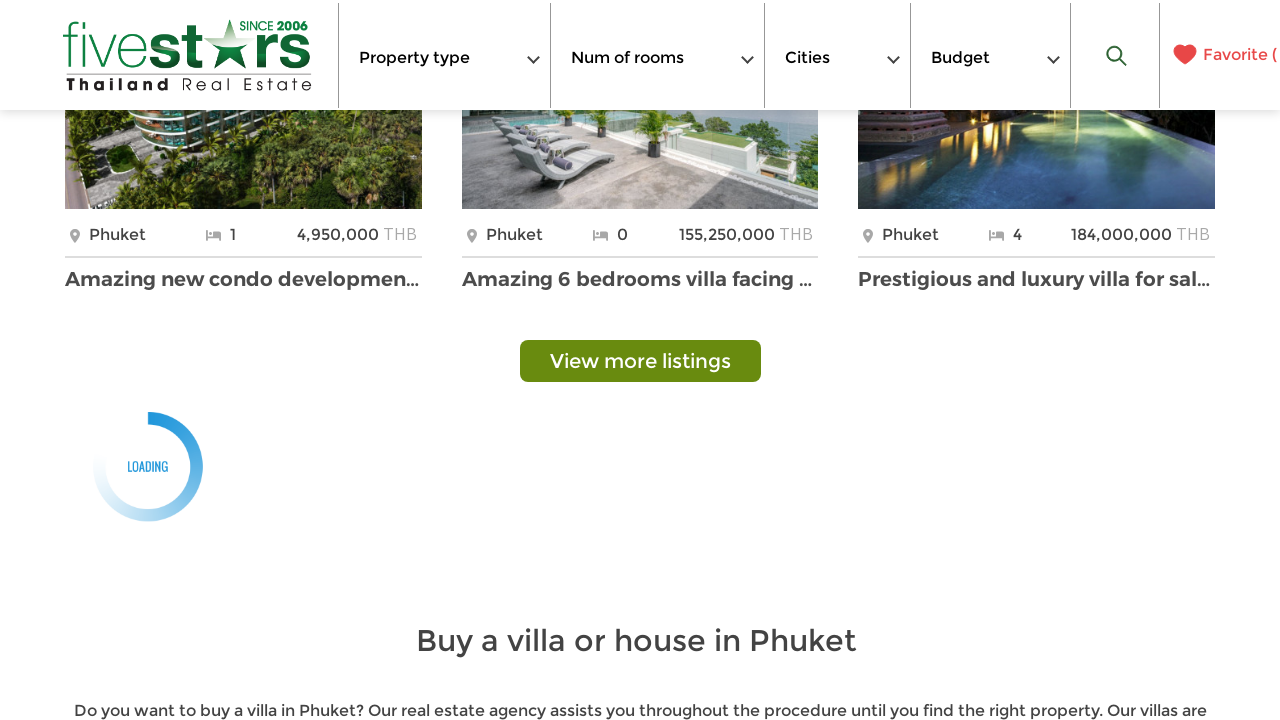

Waited for new property listings to load (iteration 2/7)
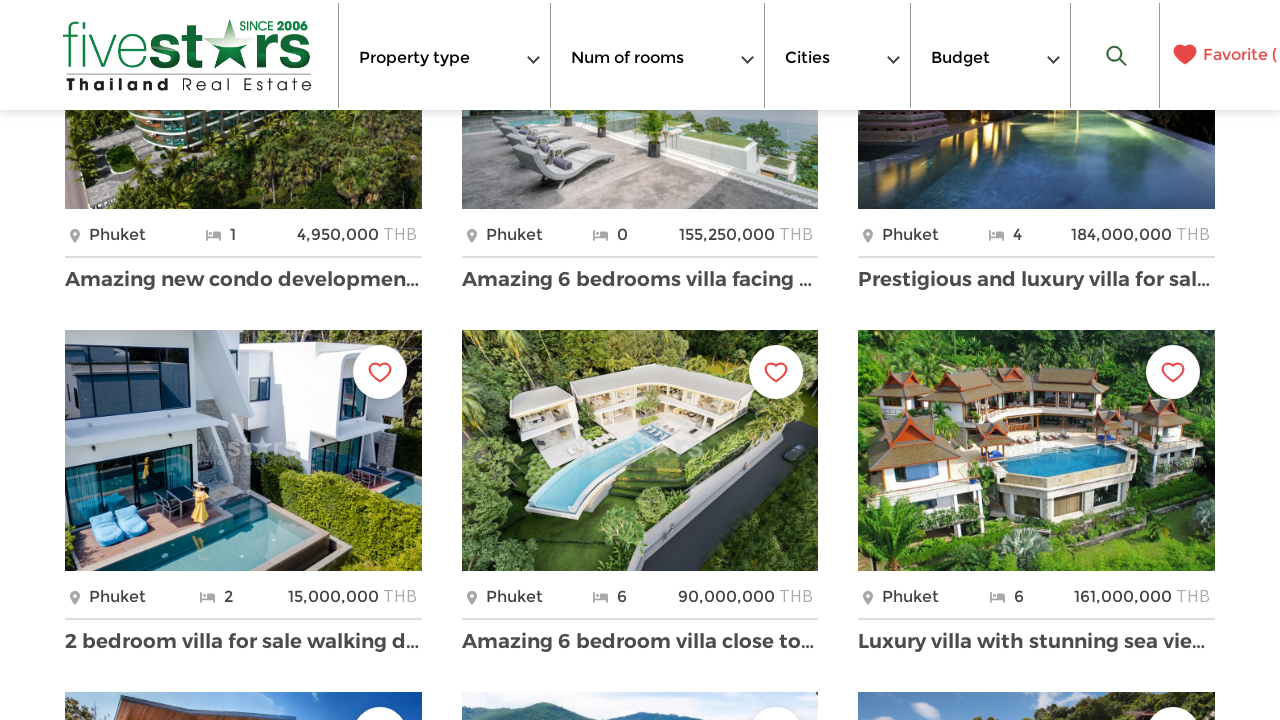

Clicked 'show more' button (iteration 3/7) at (640, 360) on #show-more
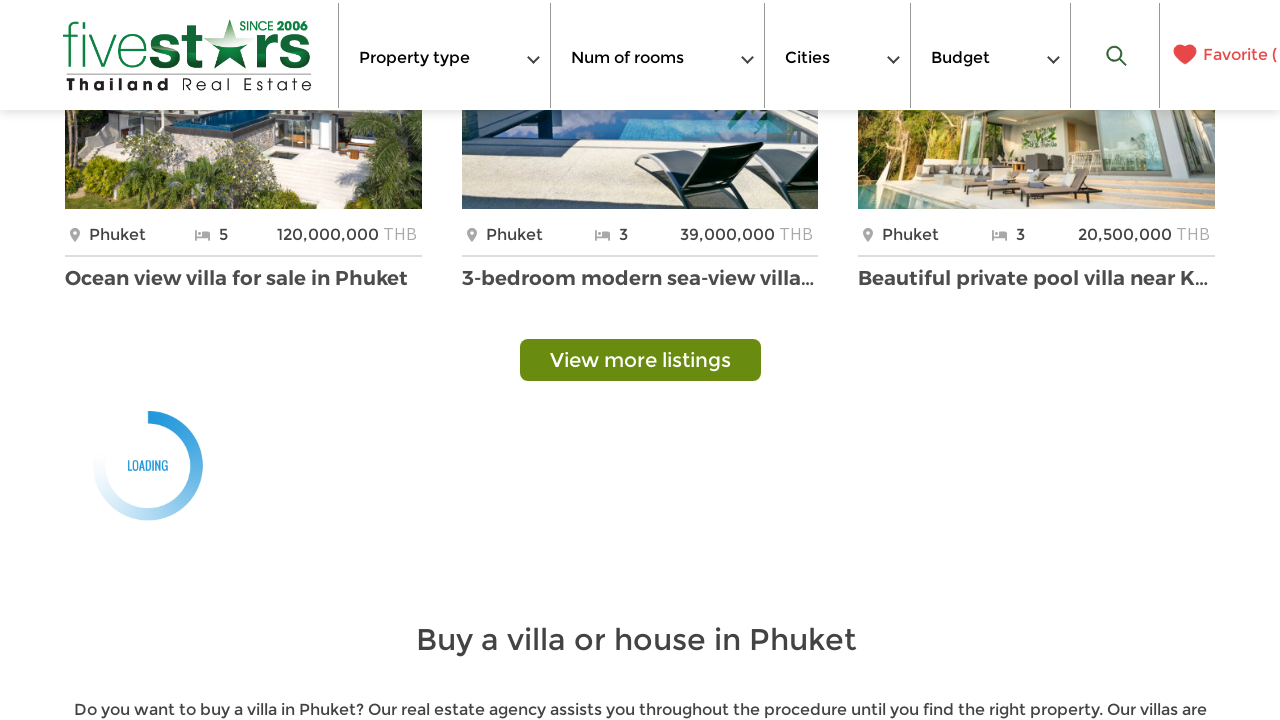

Waited for new property listings to load (iteration 3/7)
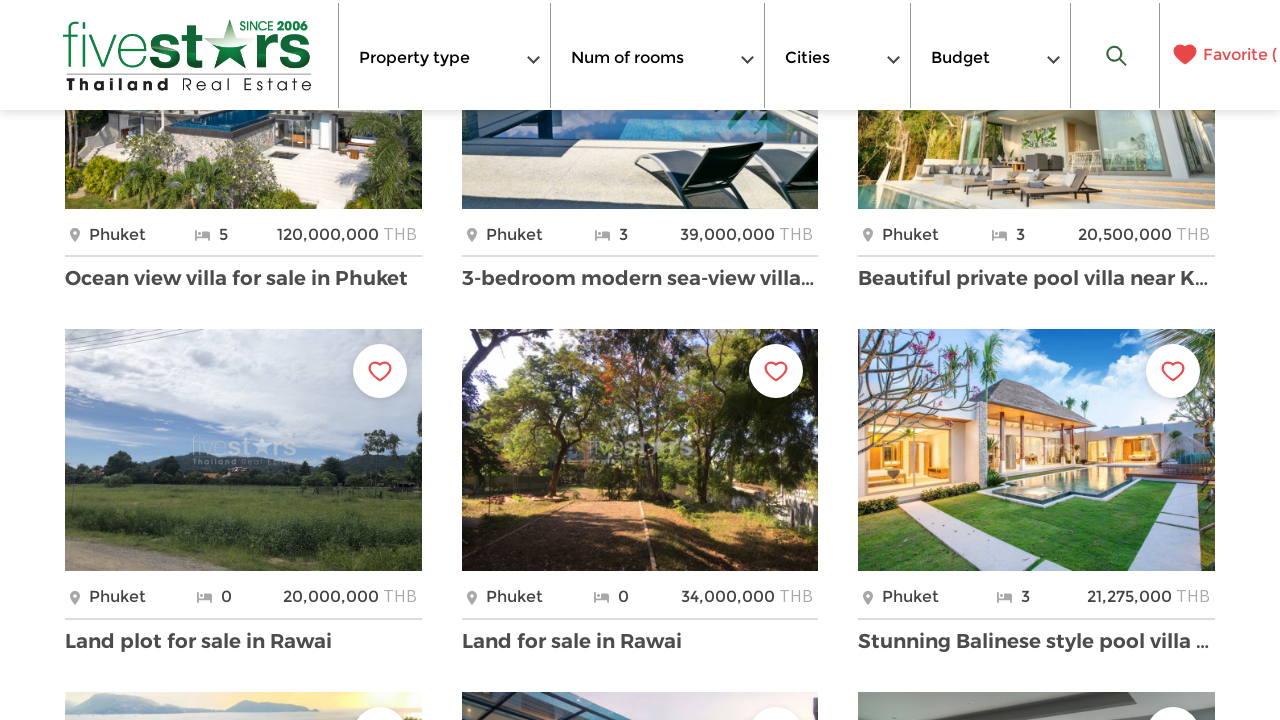

Clicked 'show more' button (iteration 4/7) at (640, 360) on #show-more
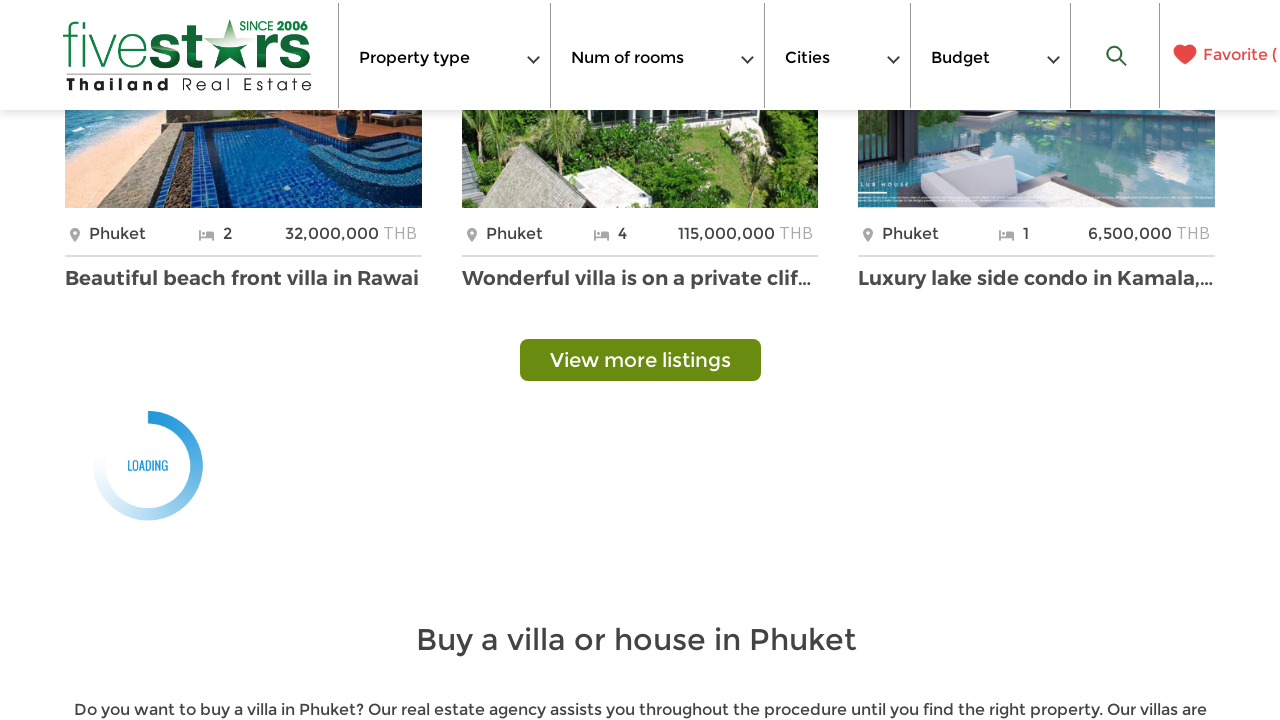

Waited for new property listings to load (iteration 4/7)
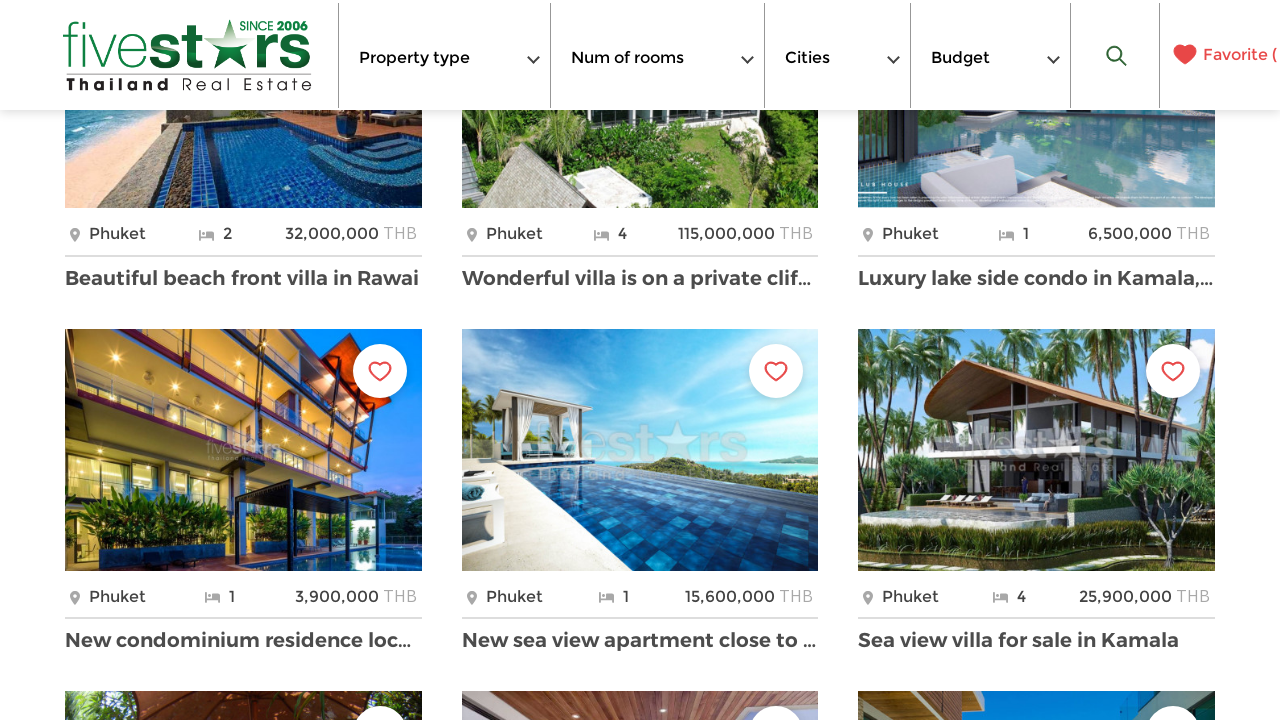

Clicked 'show more' button (iteration 5/7) at (640, 361) on #show-more
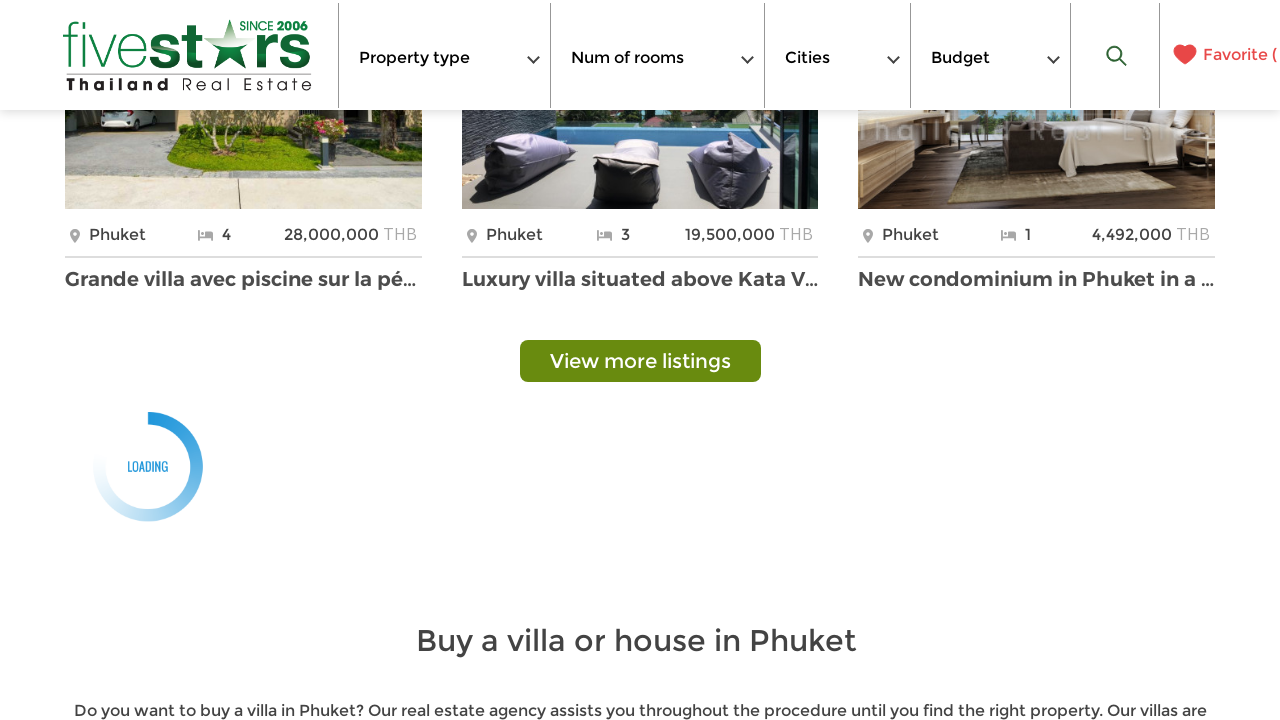

Waited for new property listings to load (iteration 5/7)
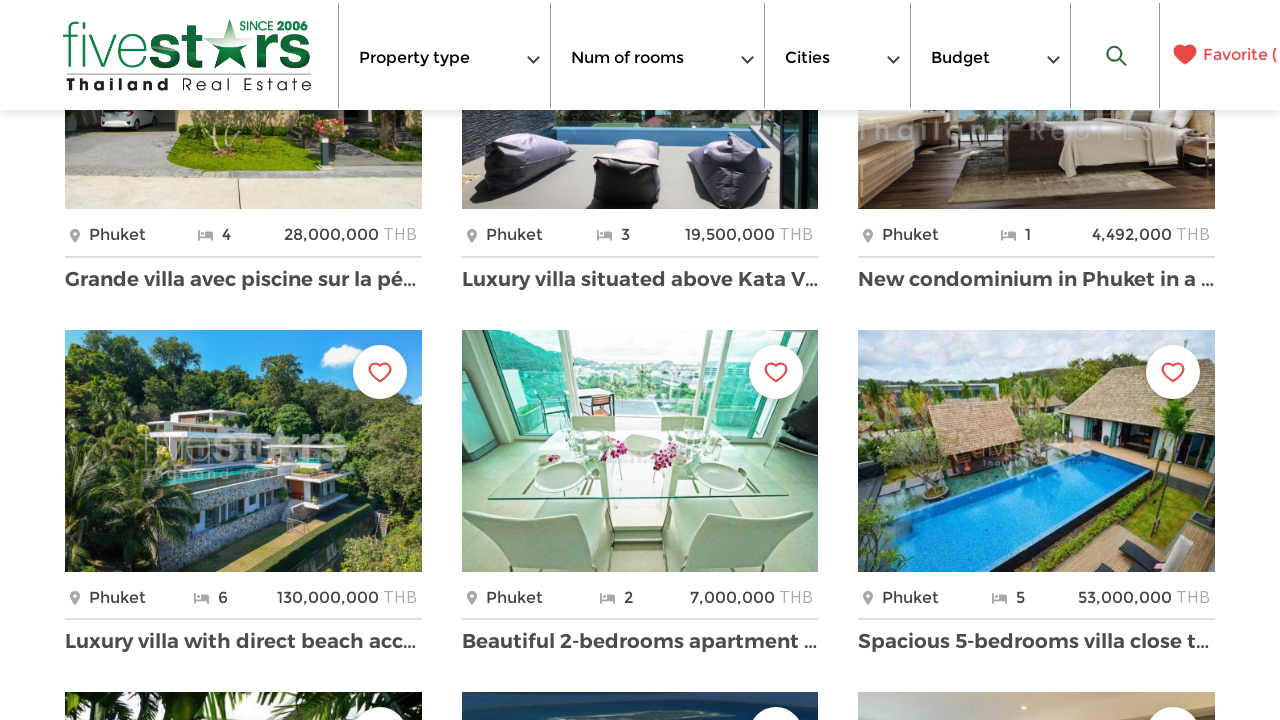

Clicked 'show more' button (iteration 6/7) at (640, 361) on #show-more
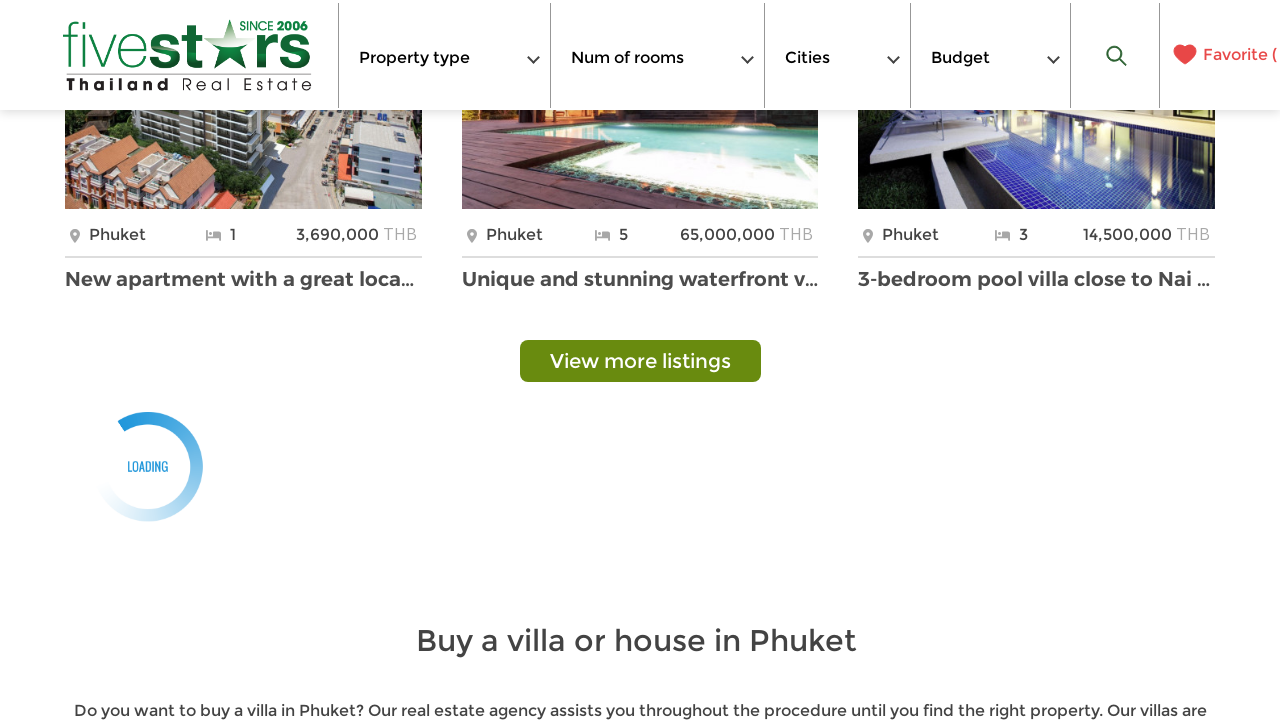

Waited for new property listings to load (iteration 6/7)
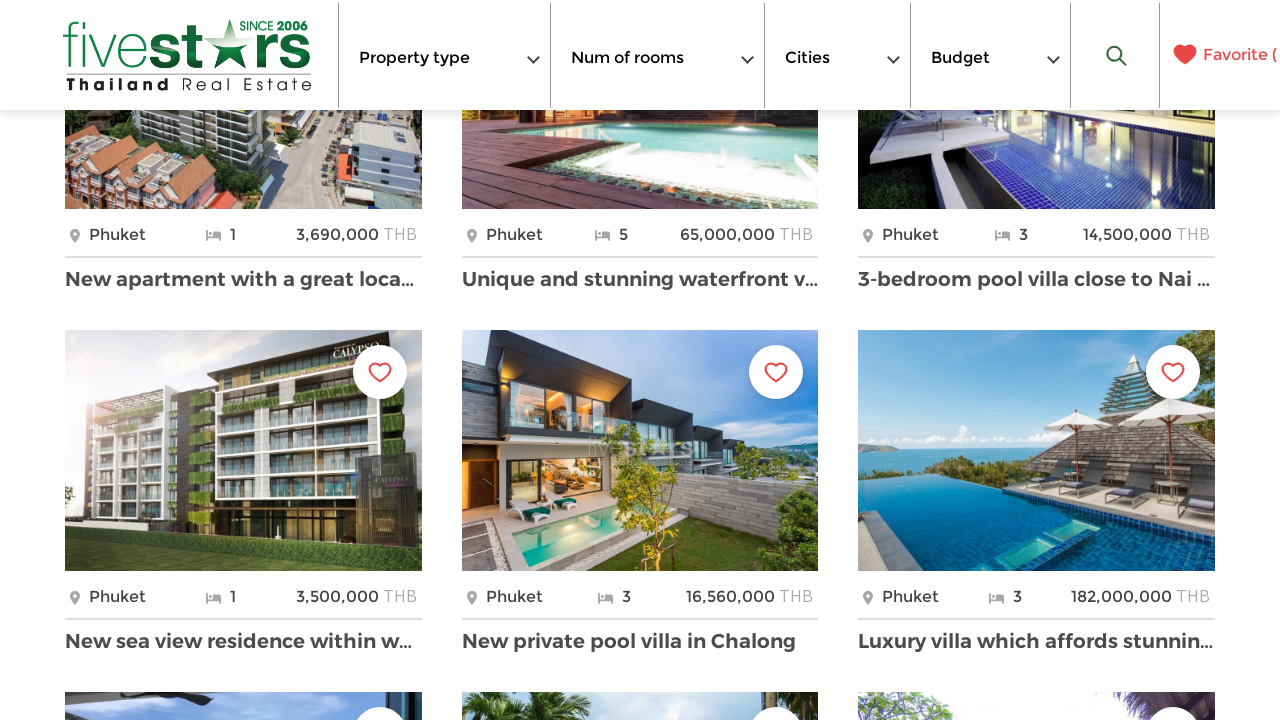

Clicked 'show more' button (iteration 7/7) at (640, 360) on #show-more
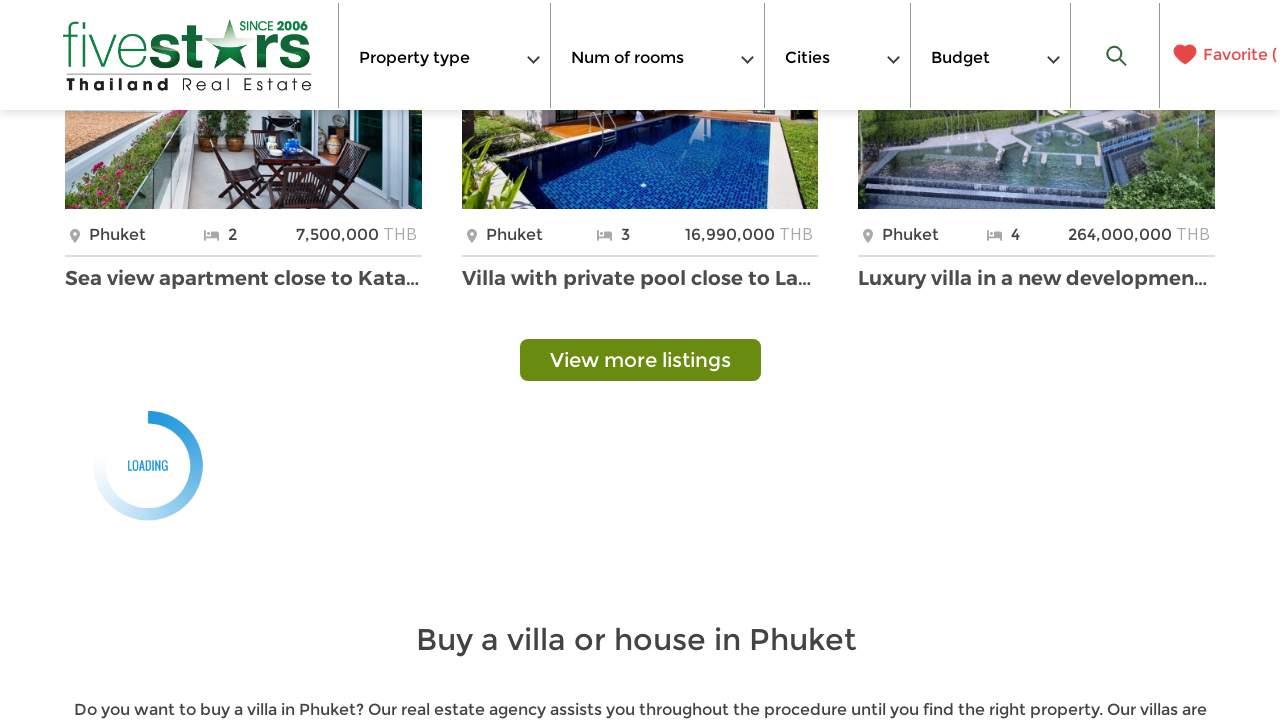

Waited for new property listings to load (iteration 7/7)
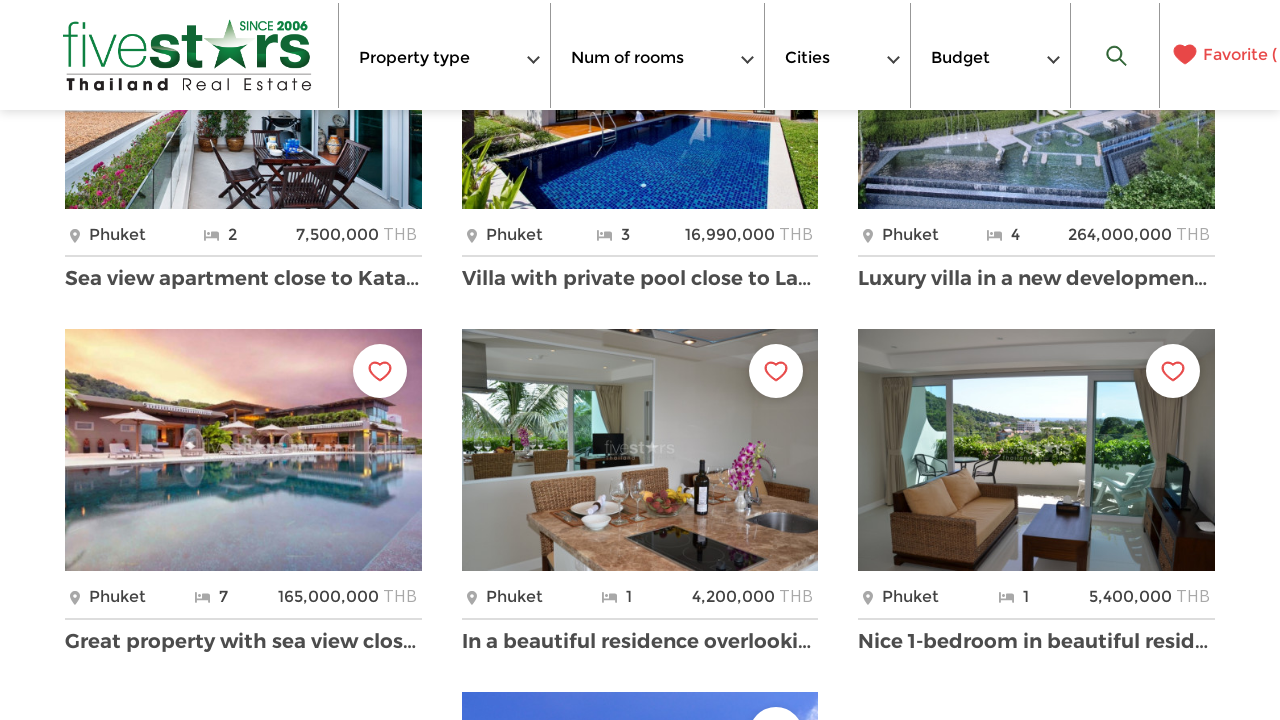

Verified property listings are present after all pagination loads
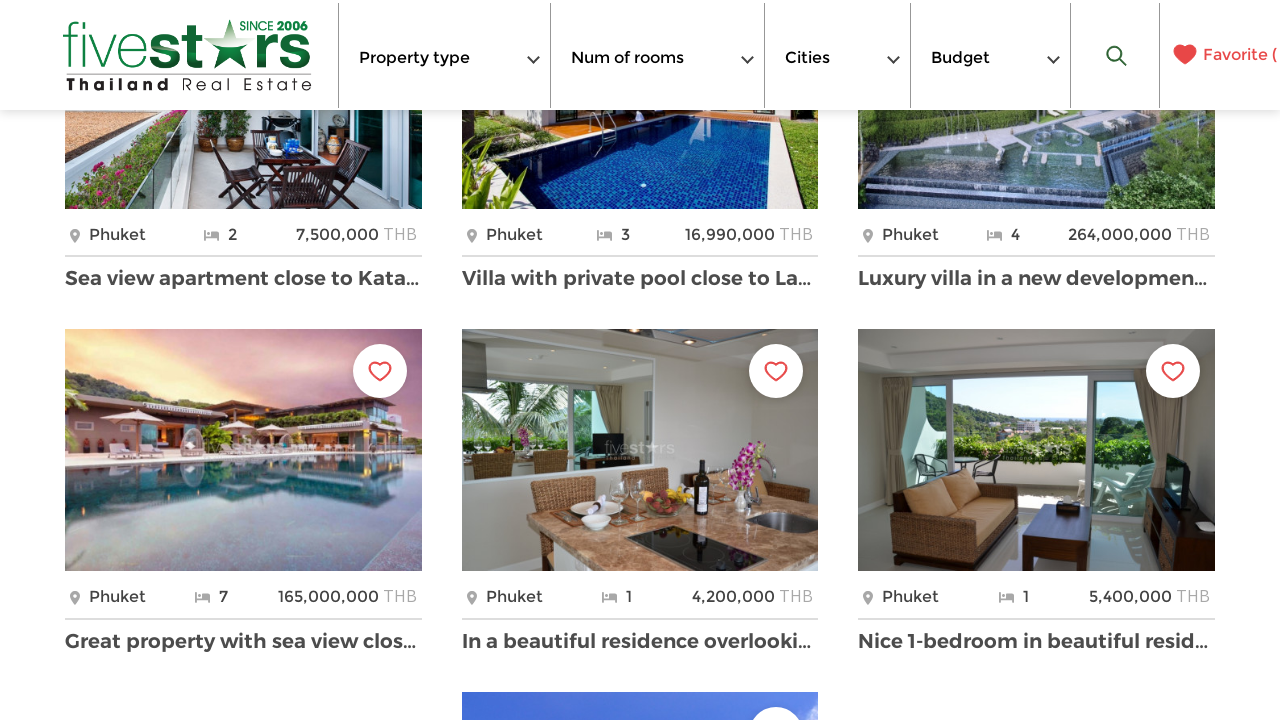

Verified property block name/title elements are present
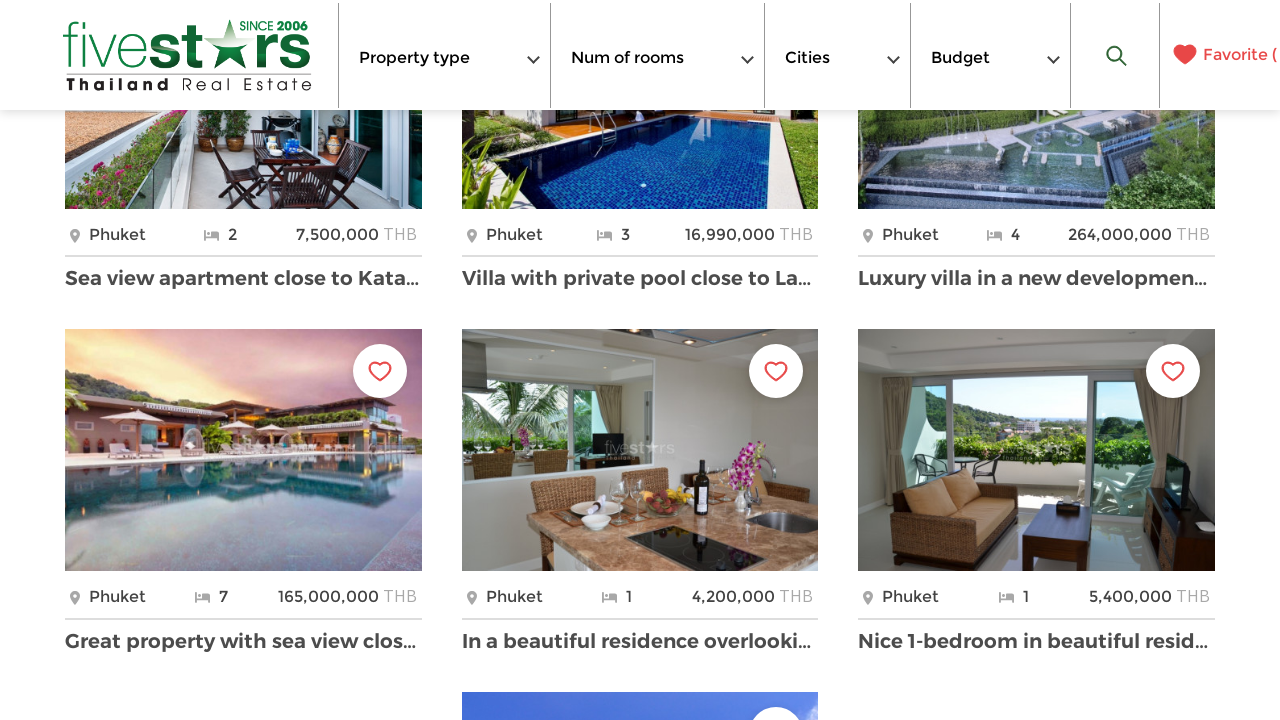

Verified property block bottom elements are present
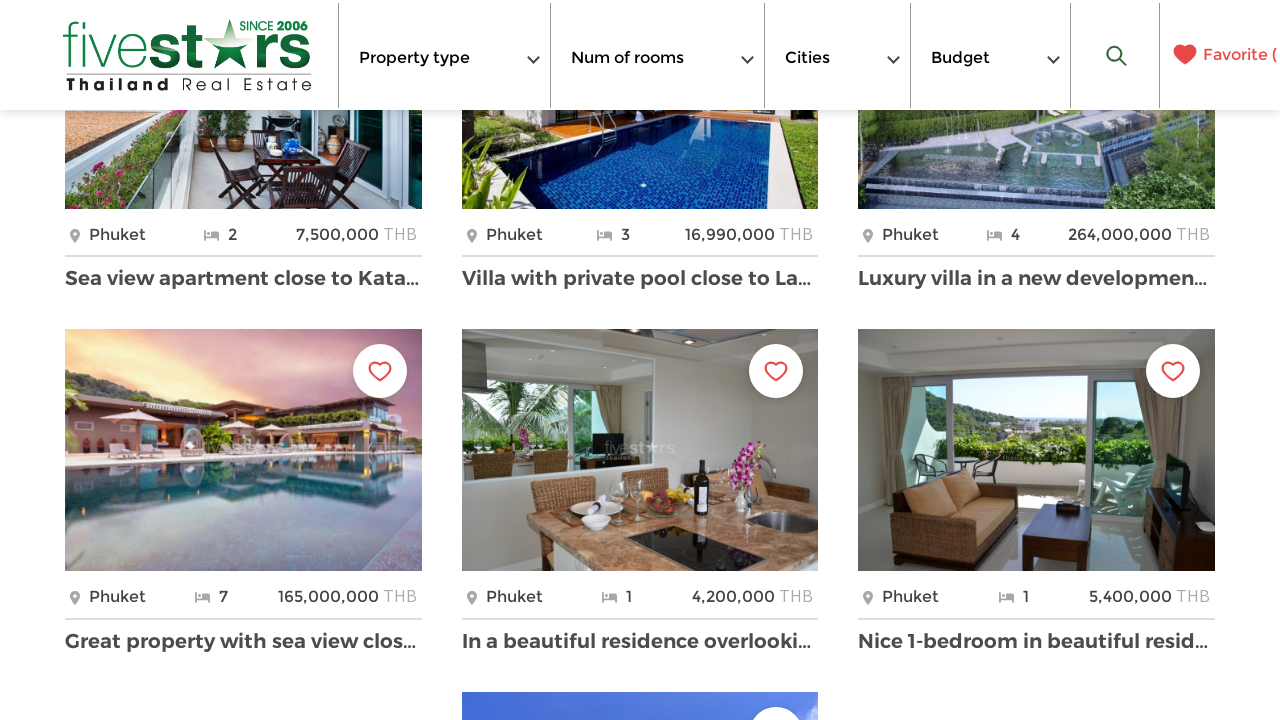

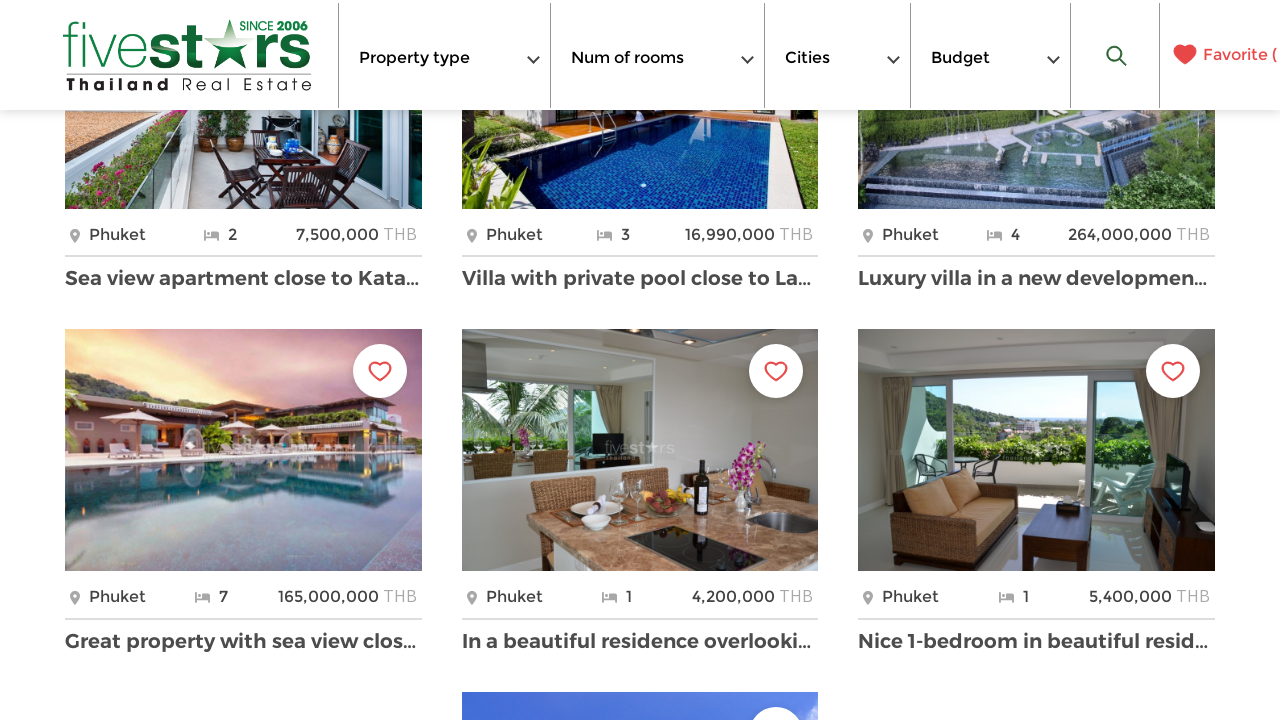